Tests form interaction by filling the first name field on a registration page and clicking the "Forgotten Password" link to navigate away

Starting URL: https://naveenautomationlabs.com/opencart/index.php?route=account/register

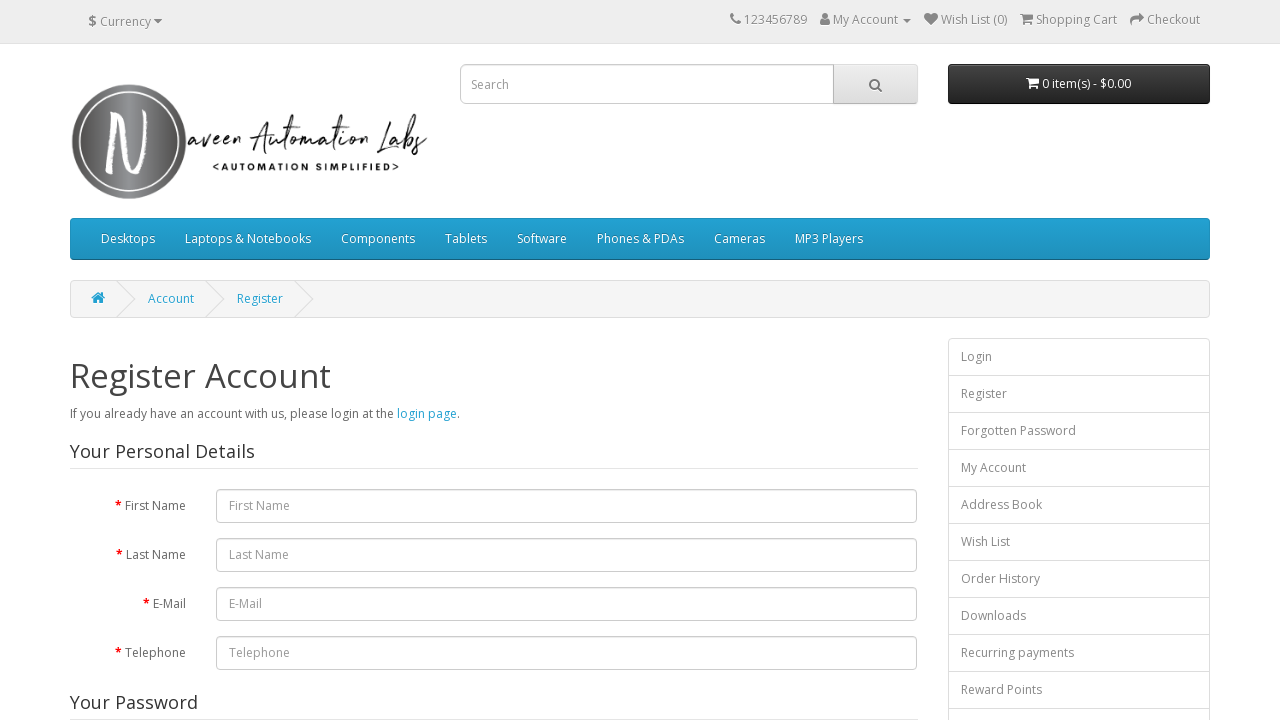

Filled first name field with 'Neetu' on #input-firstname
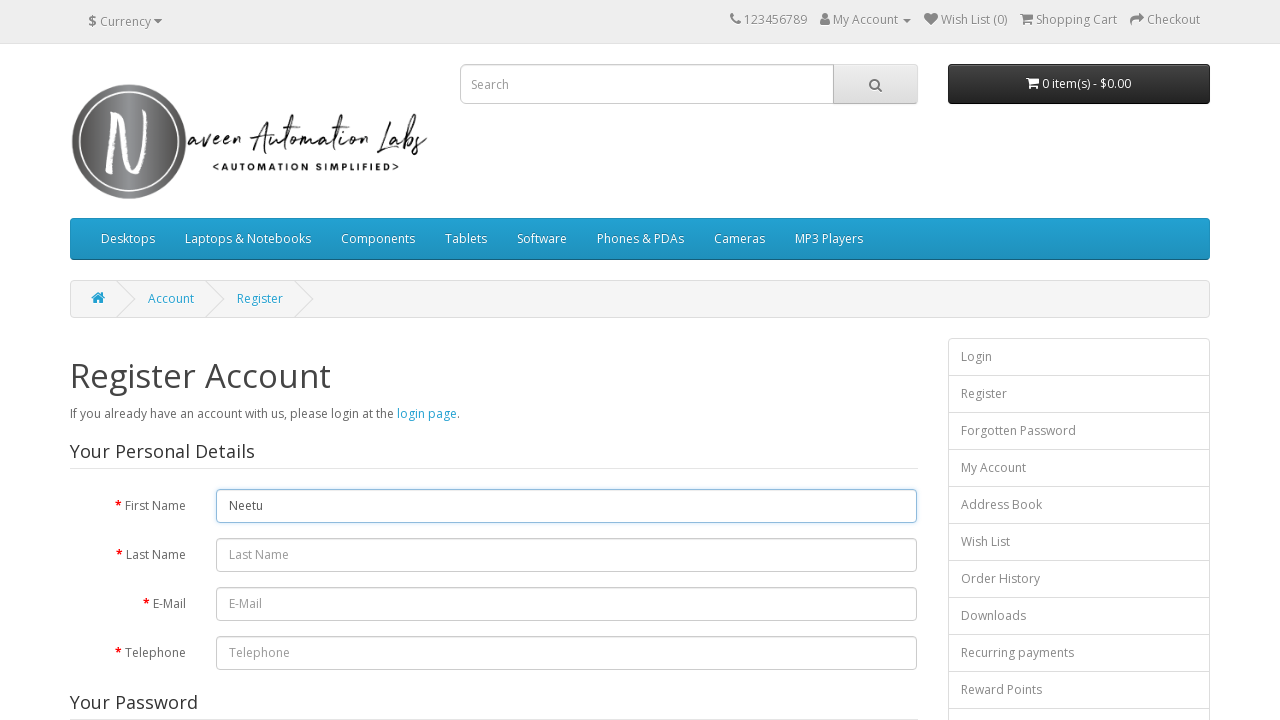

Clicked 'Forgotten Password' link to navigate away at (1079, 431) on text=Forgotten Password
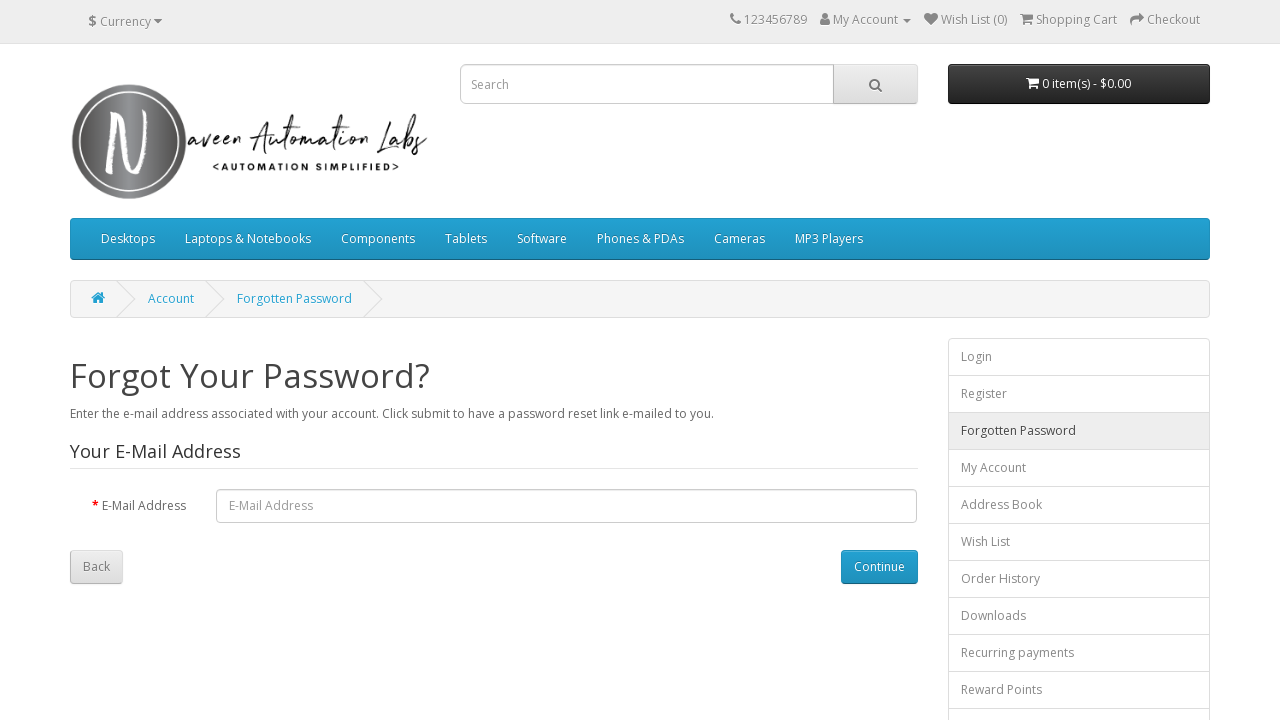

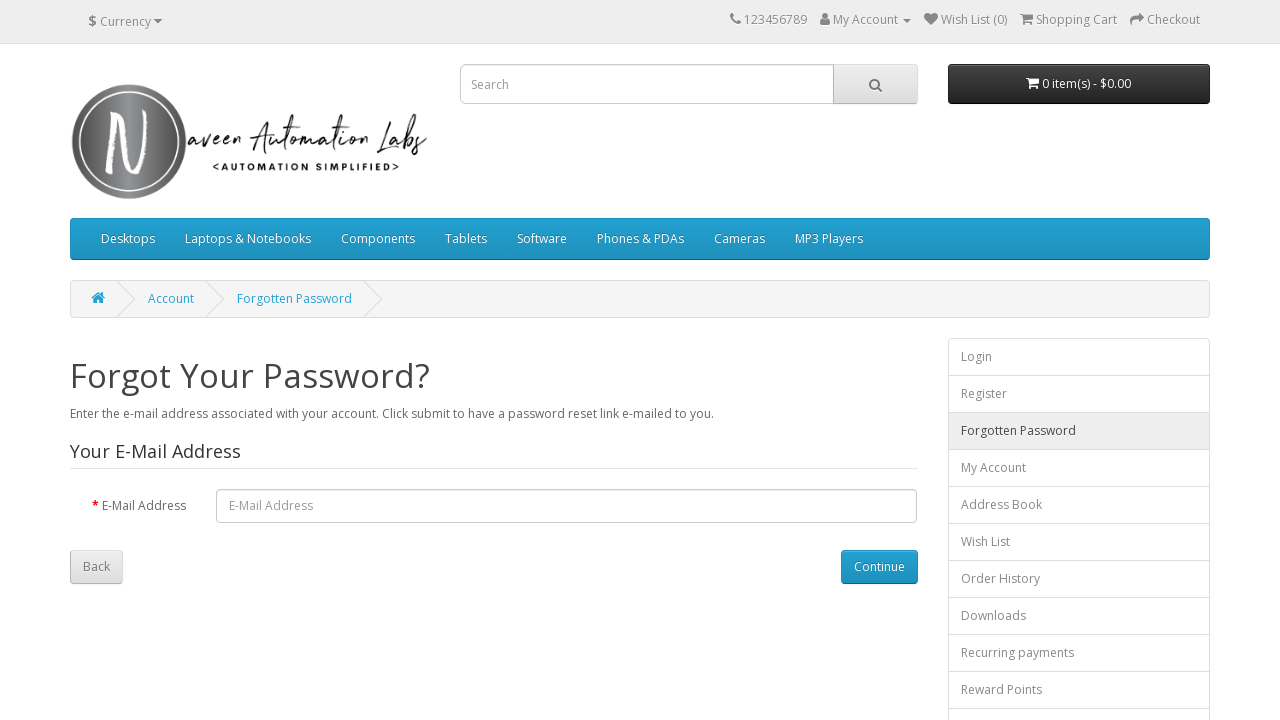